Tests date picker functionality by entering a date and submitting with Enter key

Starting URL: https://formy-project.herokuapp.com/datepicker

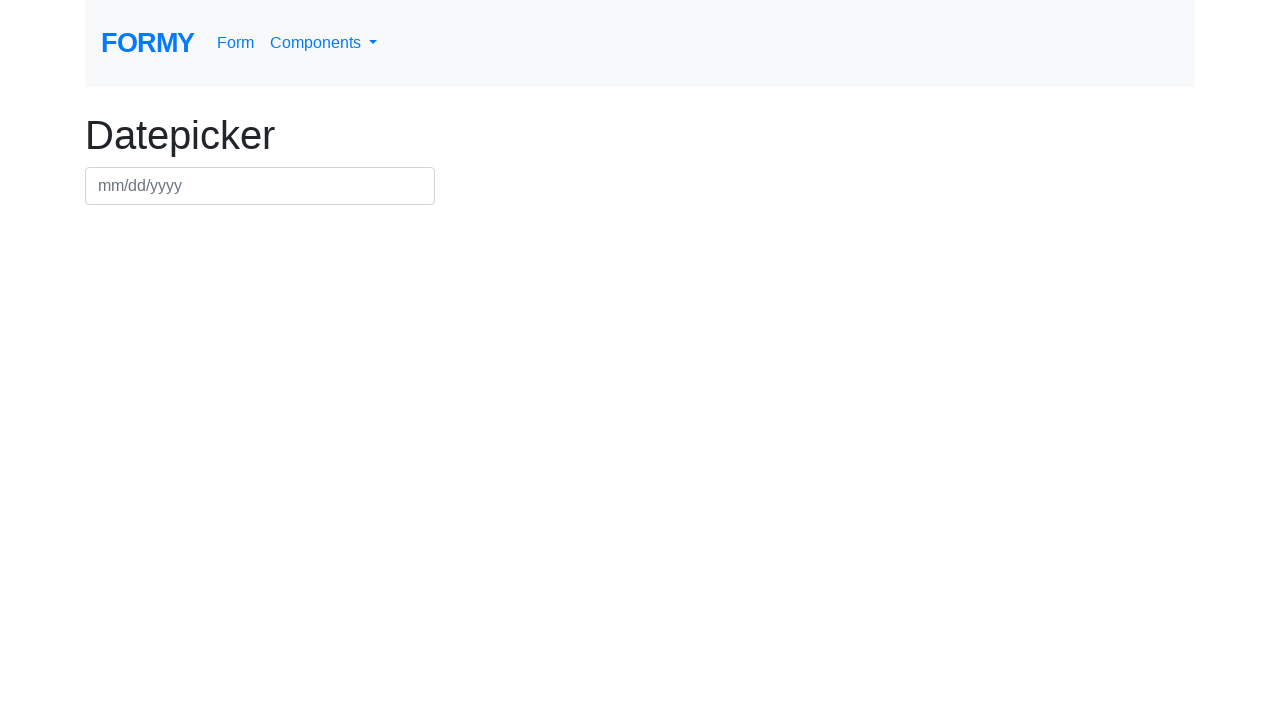

Entered date '03/02/2020' in the date picker field on //input[@id='datepicker']
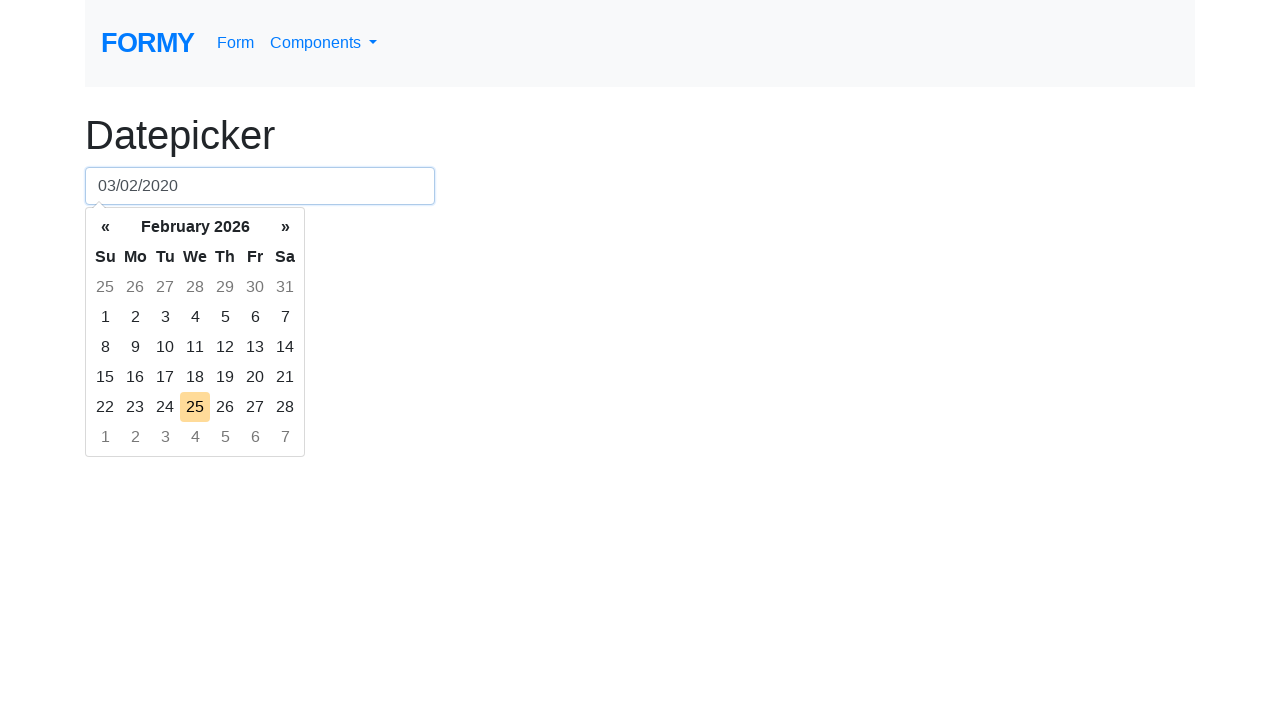

Pressed Enter key to submit the date on //input[@id='datepicker']
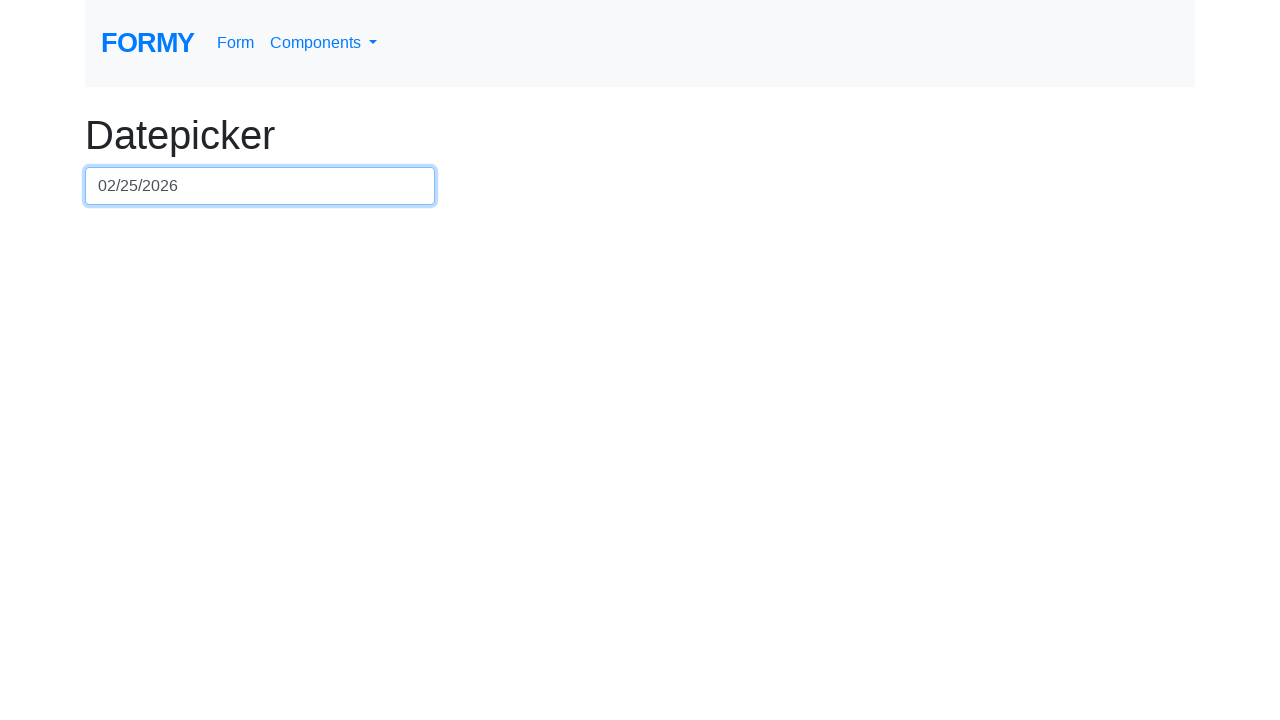

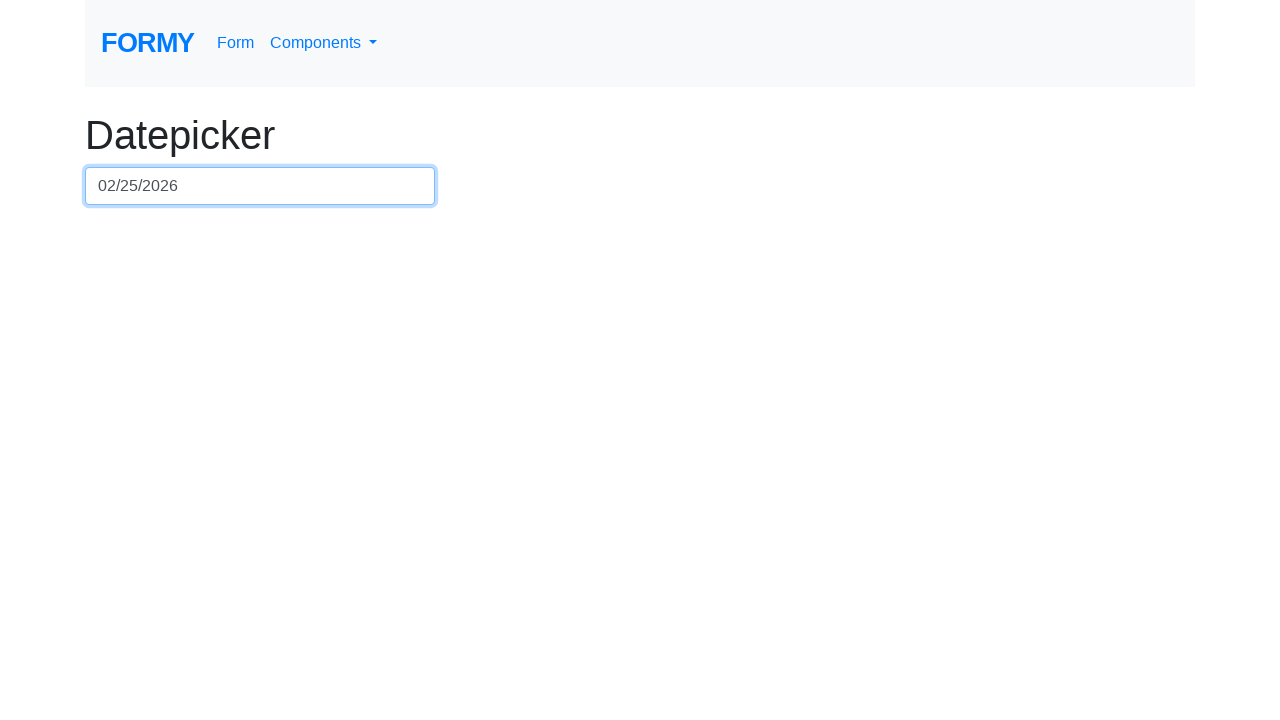